Tests table column pinning functionality by verifying that the edit button is pinned to the right side of the table and clicking it opens a dialog box with the correct message.

Starting URL: https://docs.webforj.com/tablecolumnpinning?

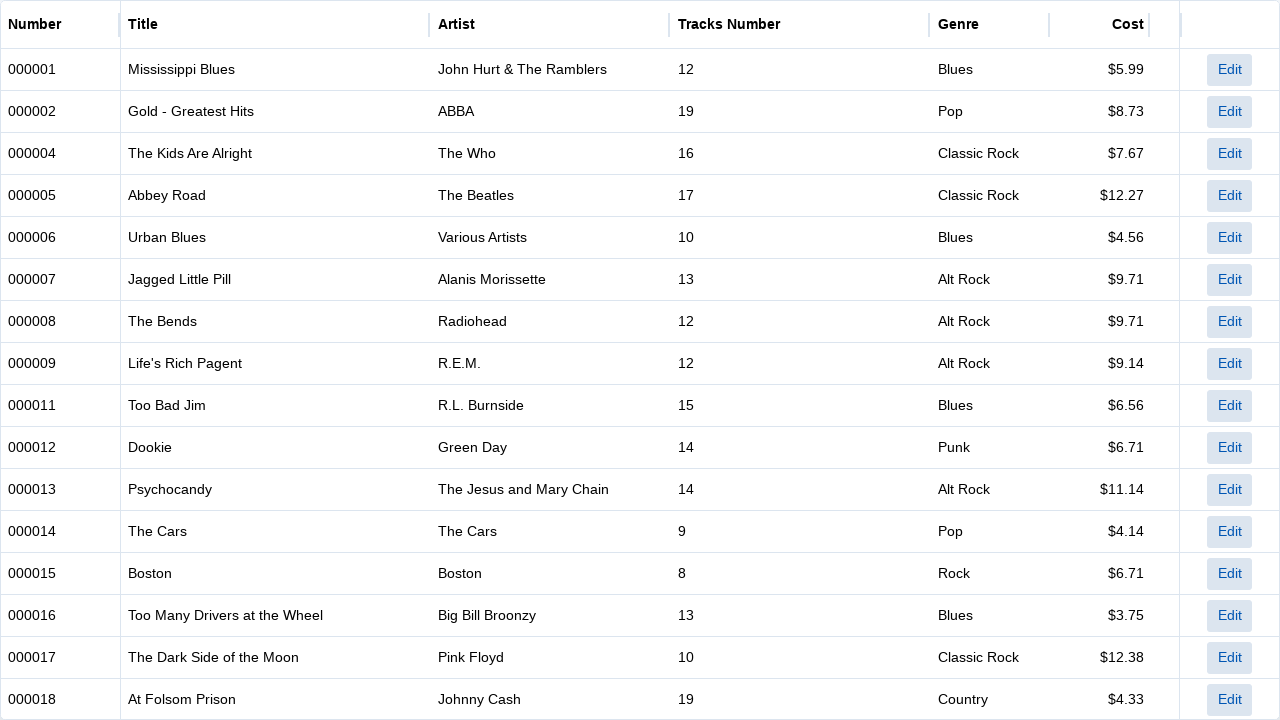

Verified edit button cell is pinned to the right side of the table
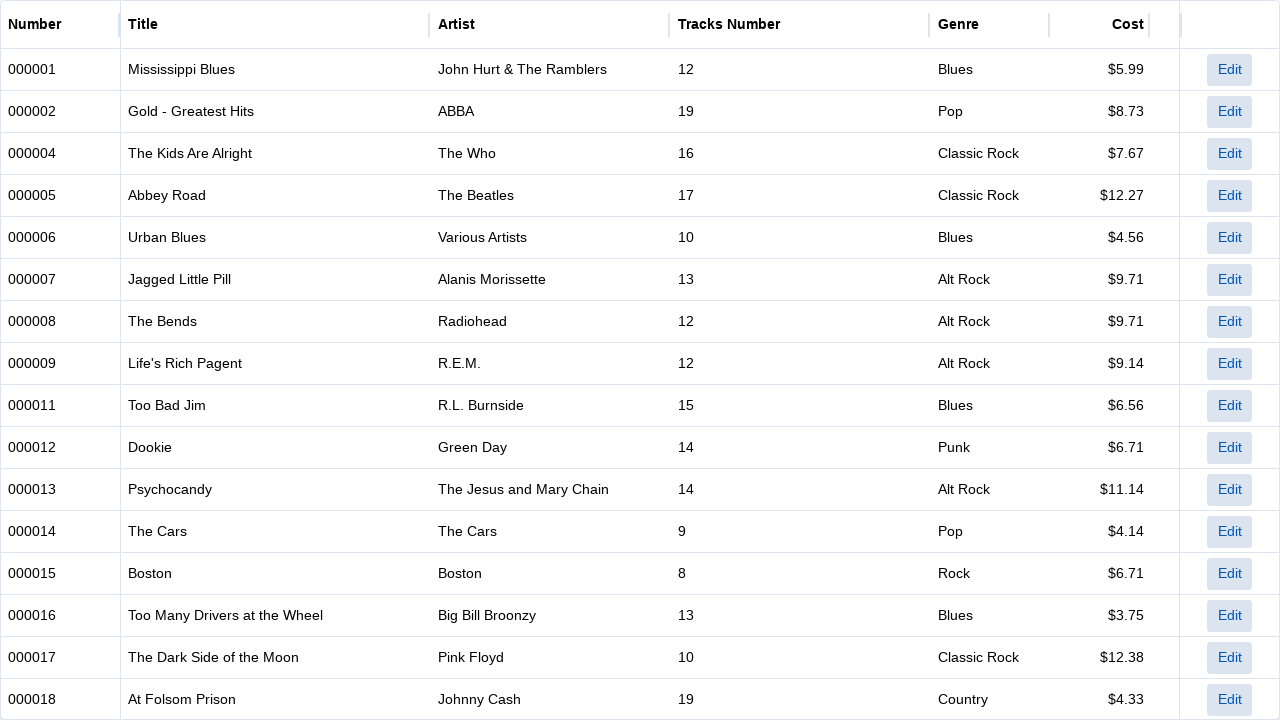

Clicked the edit button in the table at (1229, 70) on td dwc-button >> nth=0
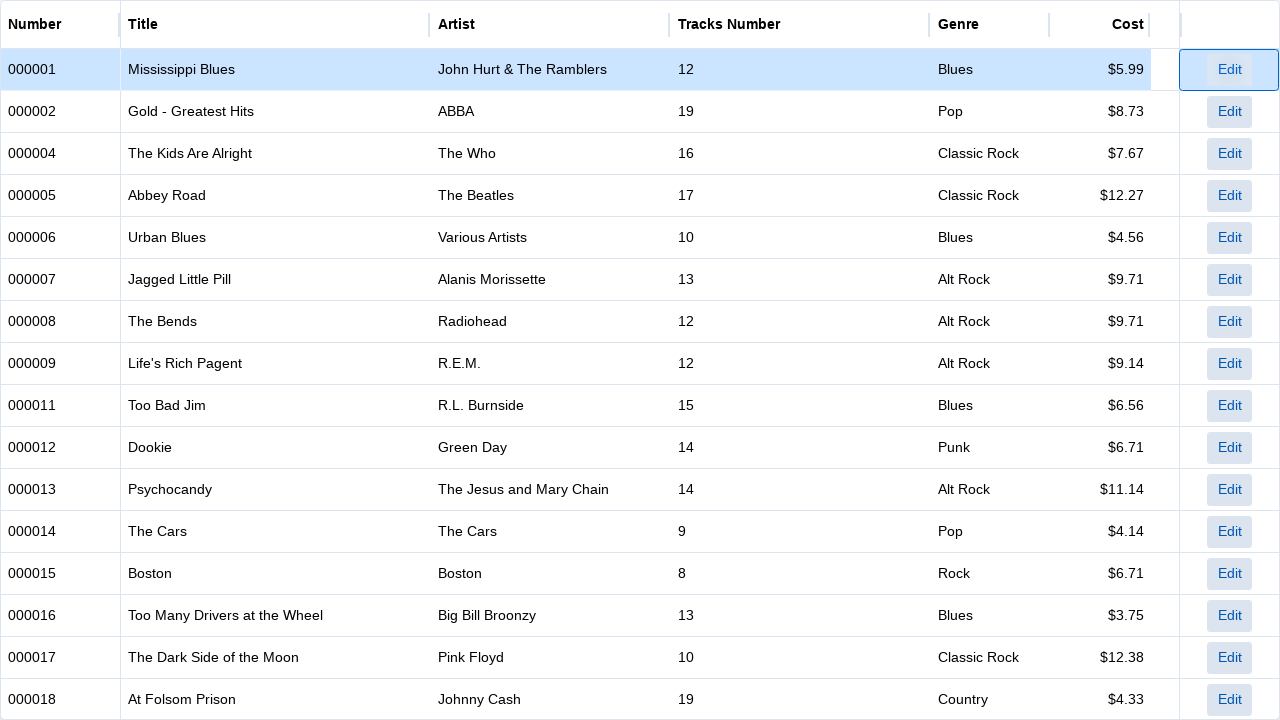

Dialog box appeared after clicking edit button
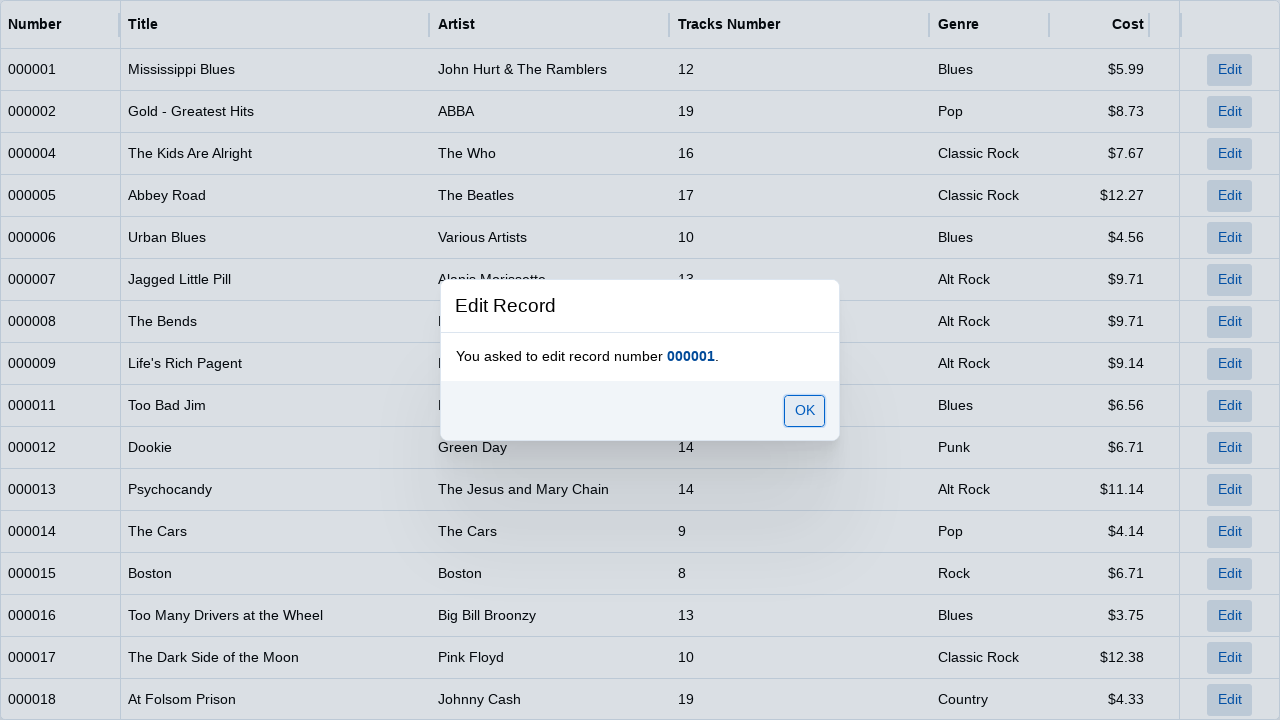

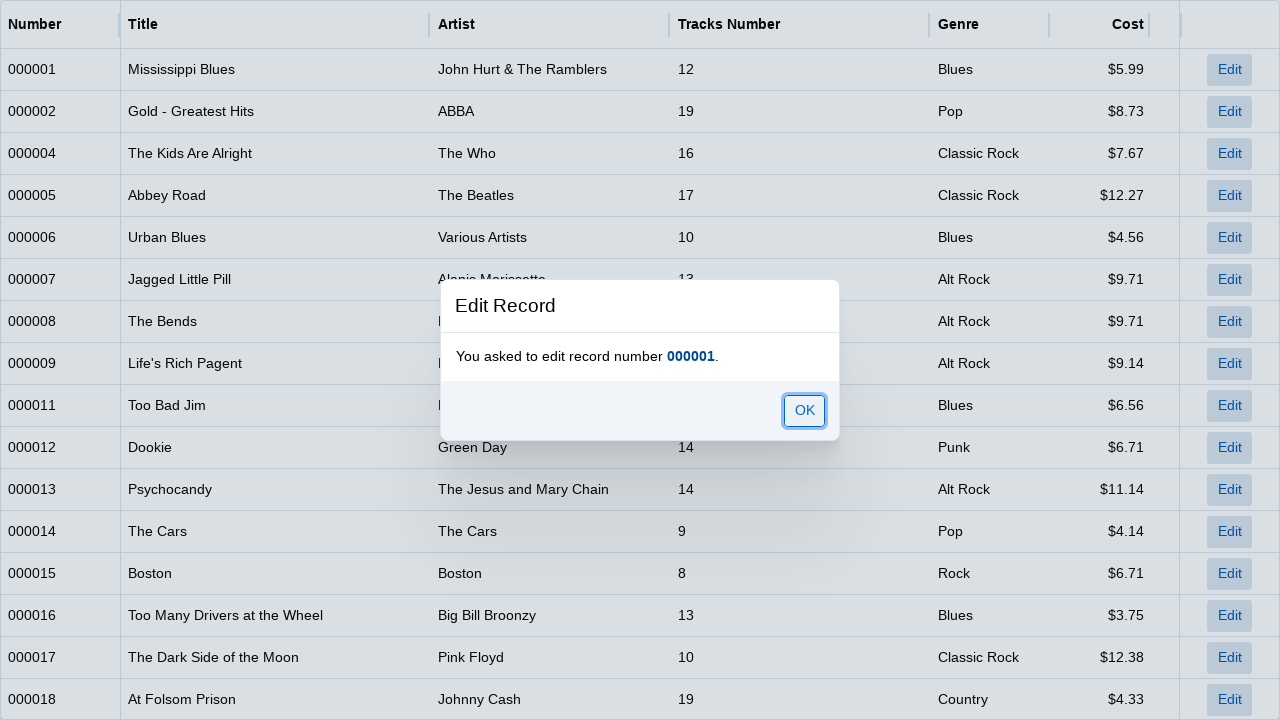